Tests responsive design by changing viewport to mobile and tablet sizes and verifying content remains visible

Starting URL: https://pinoypetplan.com/telemedicine-in-philippine-veterinary-care-bridging-the-gap-for-pets-in-need/

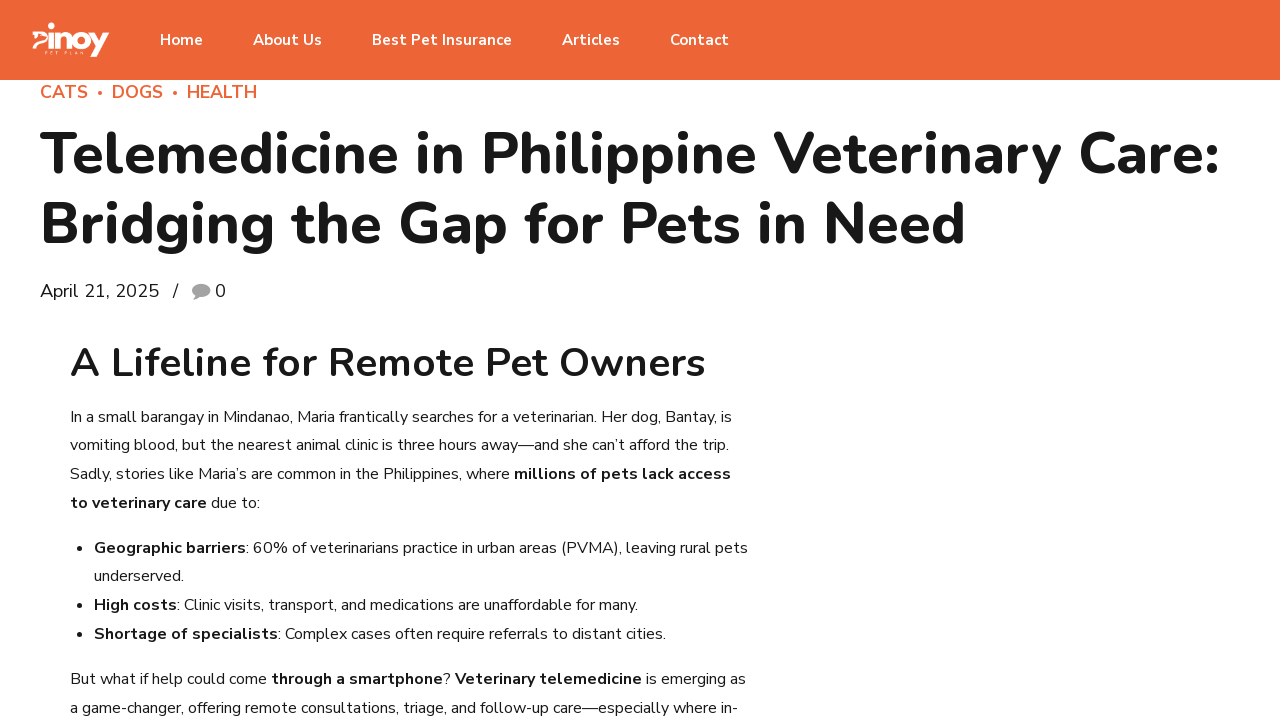

Page fully loaded (networkidle state reached)
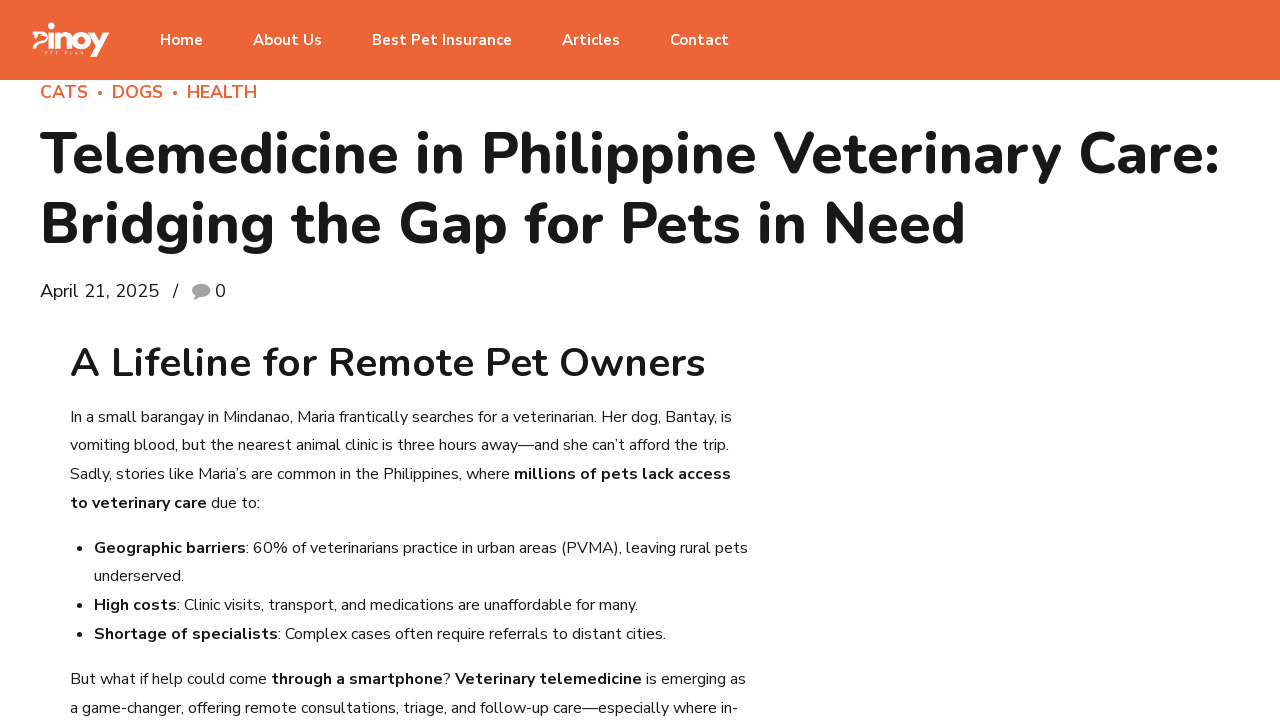

Changed viewport to mobile size (375x667)
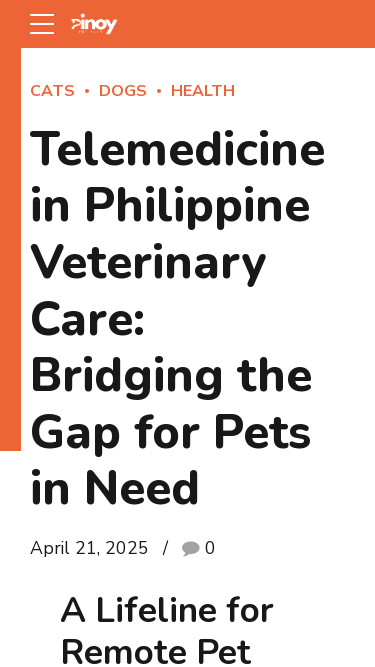

Reloaded page with mobile viewport
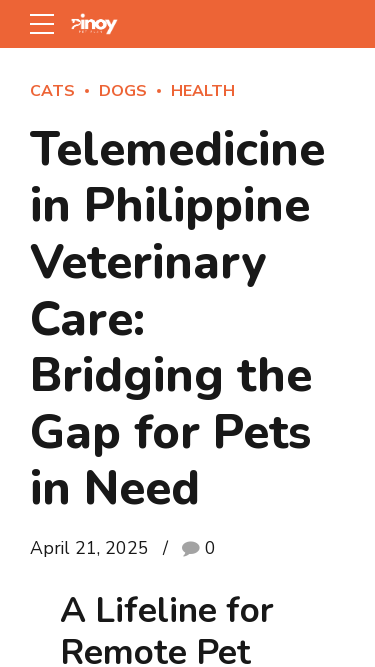

Page fully loaded on mobile viewport (networkidle state reached)
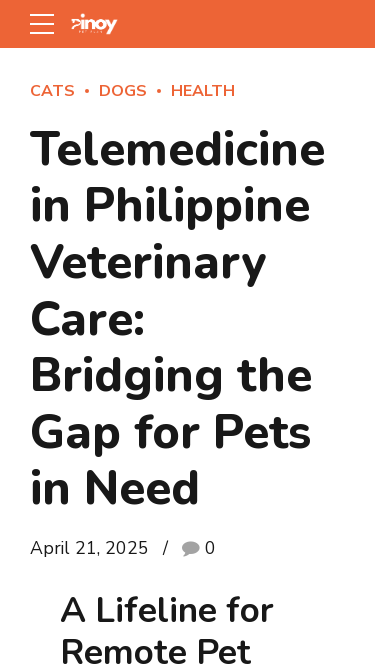

Article title is visible on mobile viewport
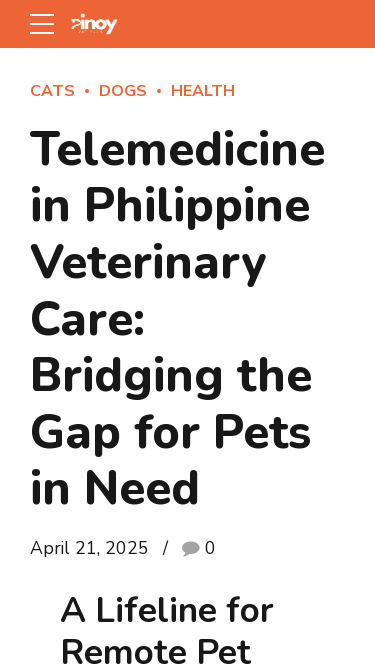

Changed viewport to tablet size (768x1024)
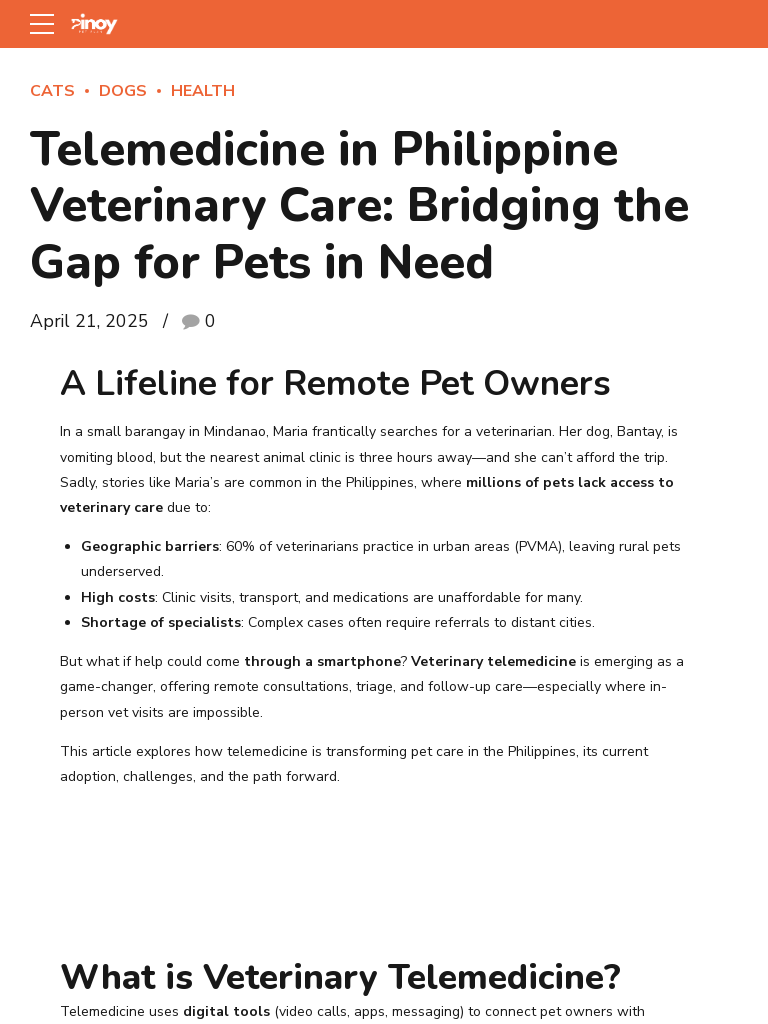

Reloaded page with tablet viewport
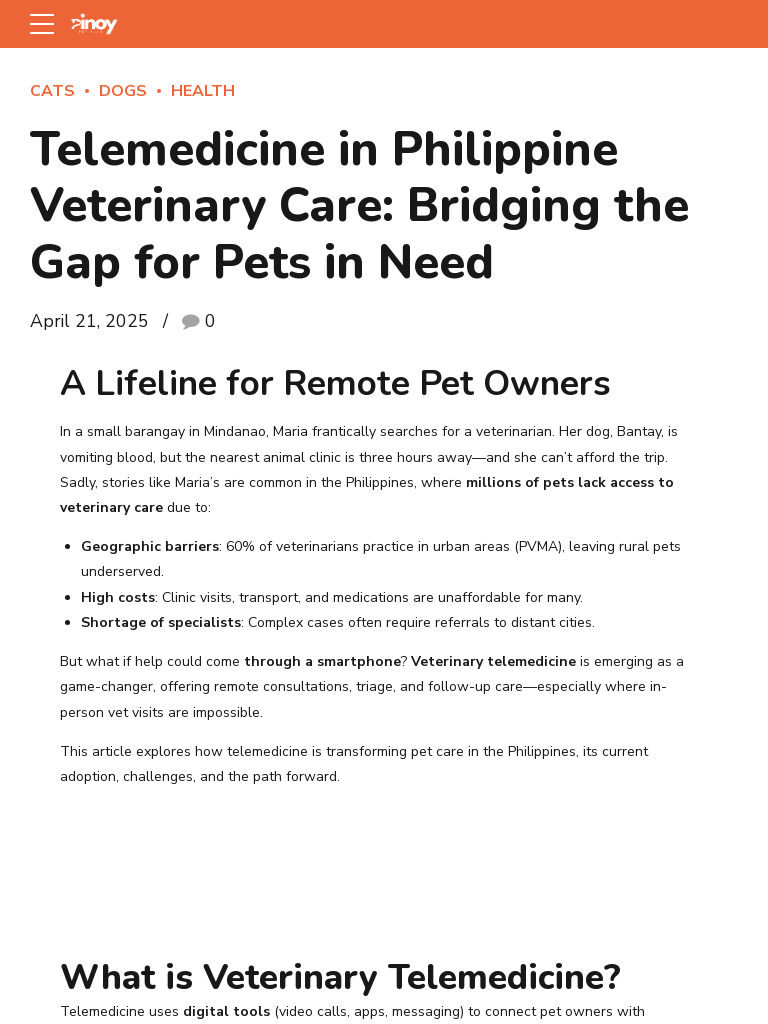

Page fully loaded on tablet viewport (networkidle state reached)
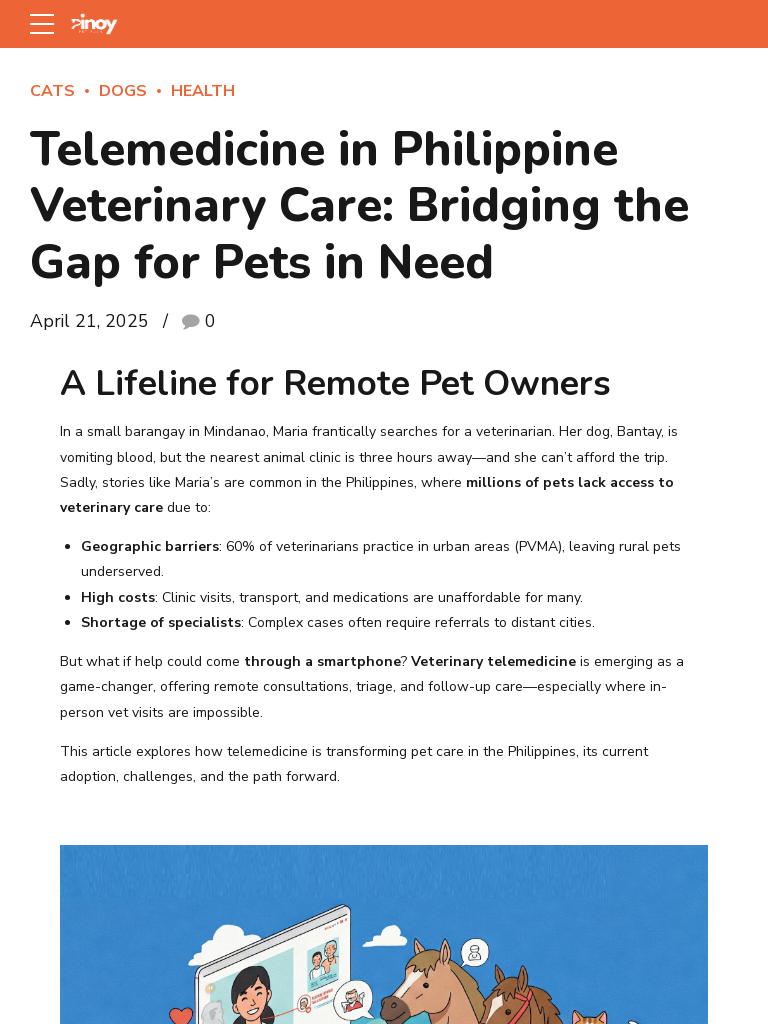

Article title is visible on tablet viewport
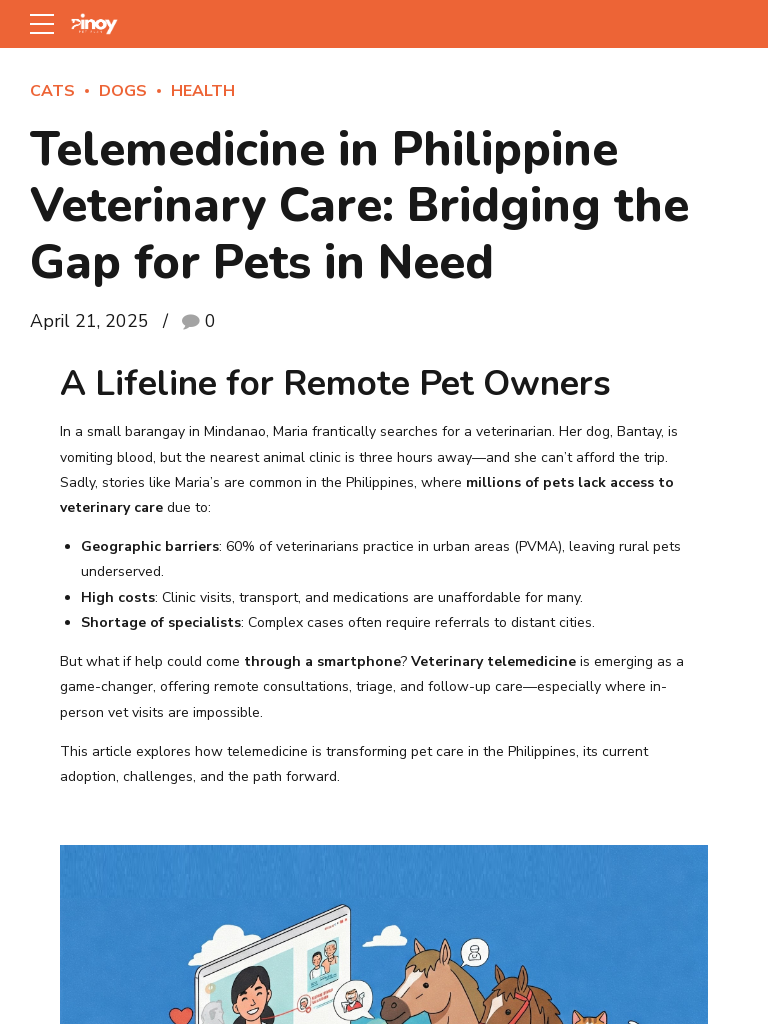

Reset viewport to desktop size (1200x800)
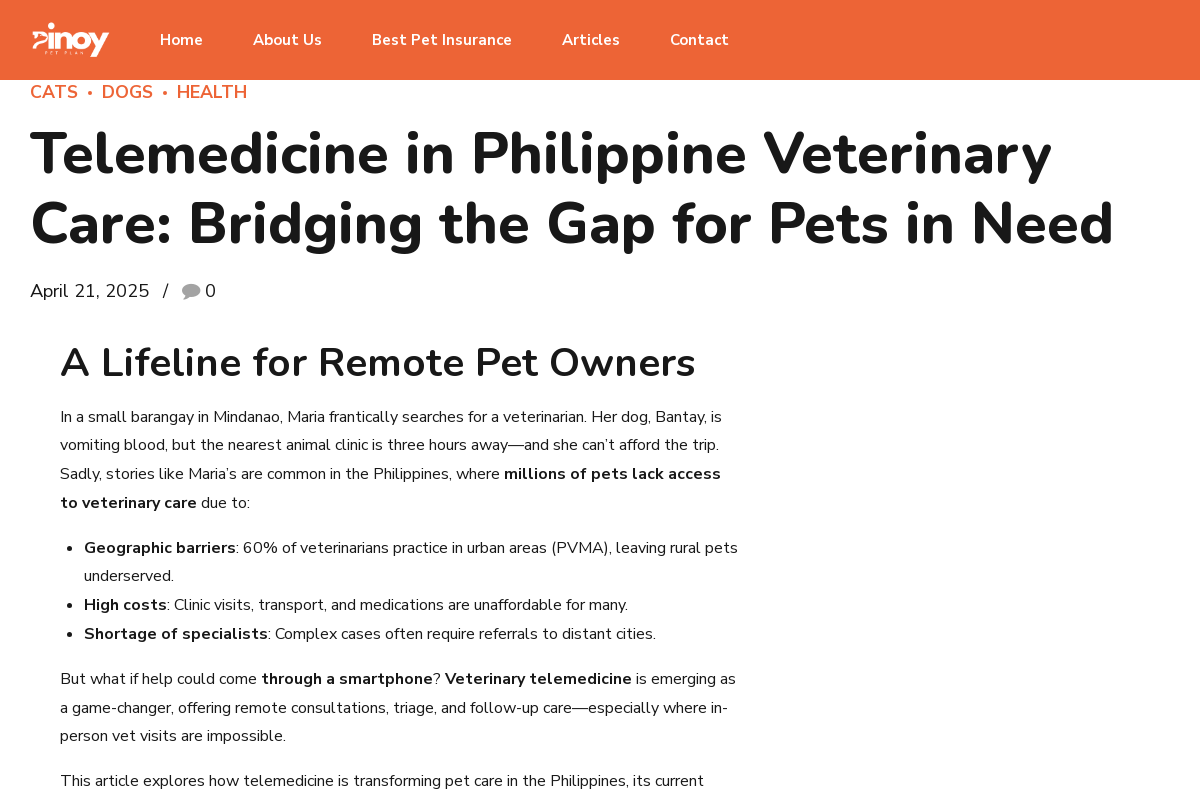

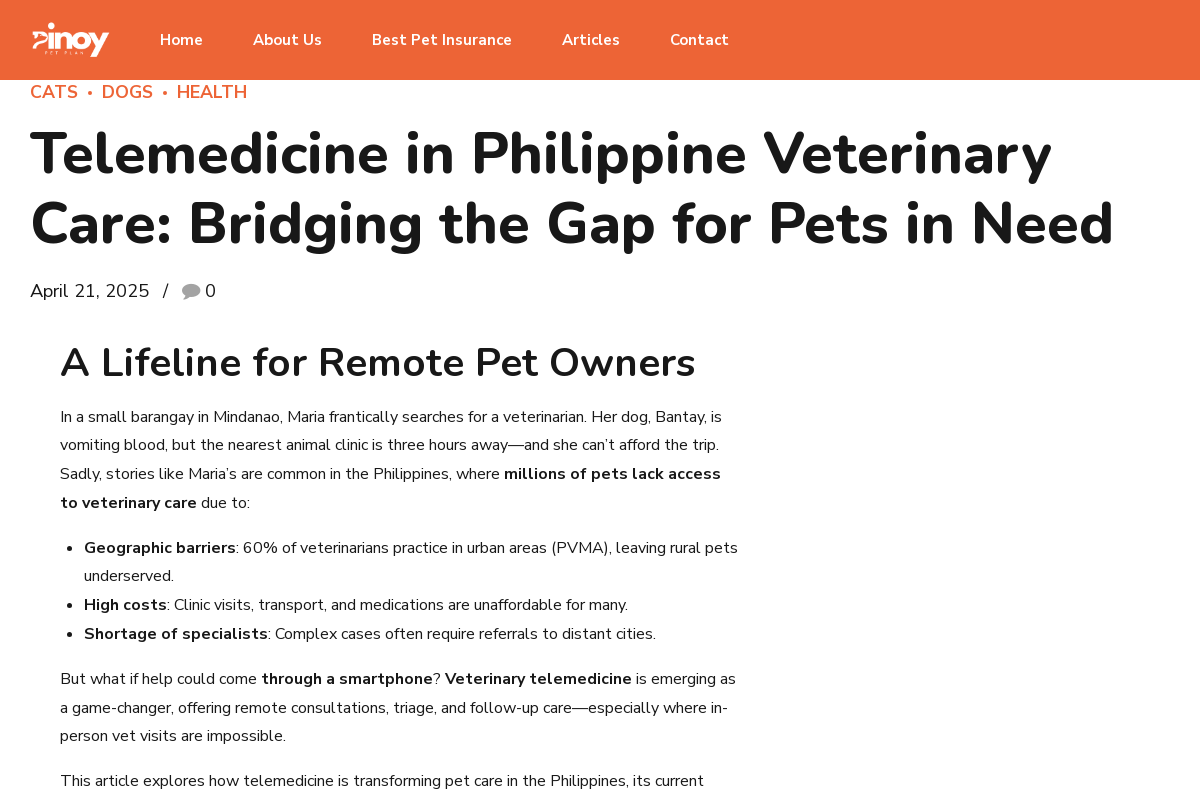